Navigates to a website's contact page and then clicks on a size chart link

Starting URL: https://proskate.by/

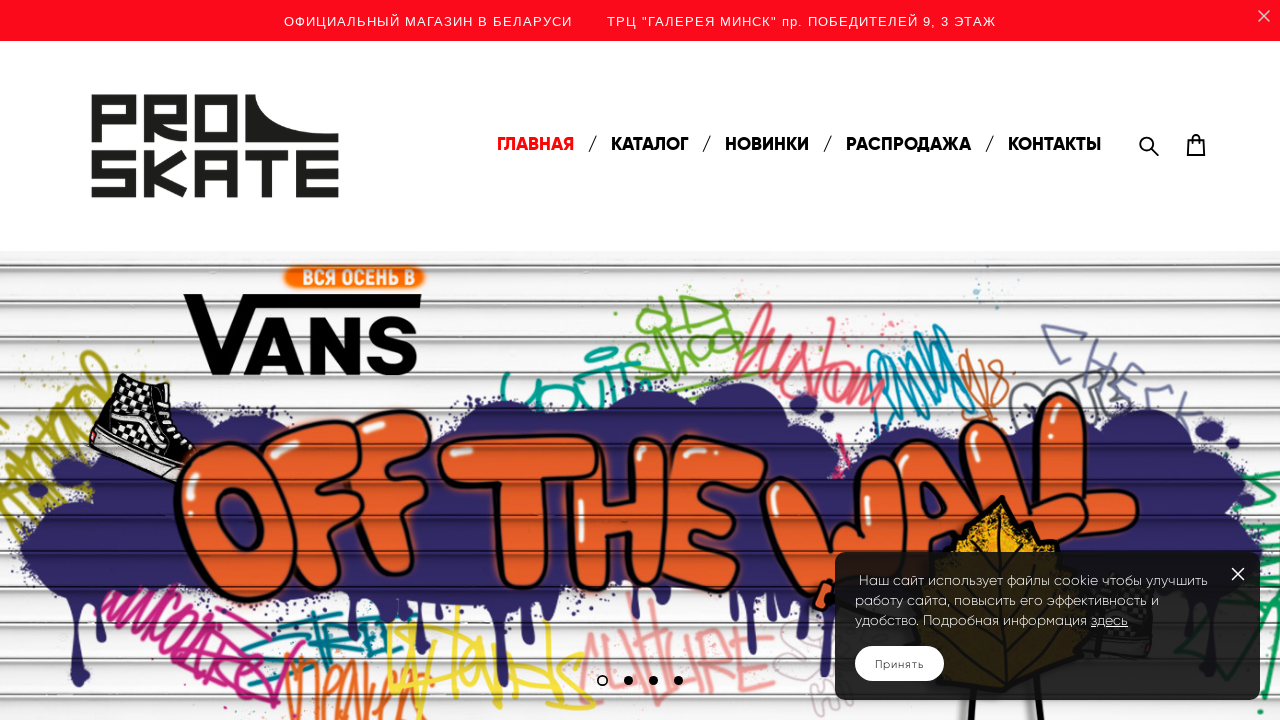

Clicked on 'Контакты' (Contacts) link in the main menu at (1054, 144) on xpath=/html/body/div[3]/header[1]/div/div/div/div[3]/nav/ul/li[9]/a
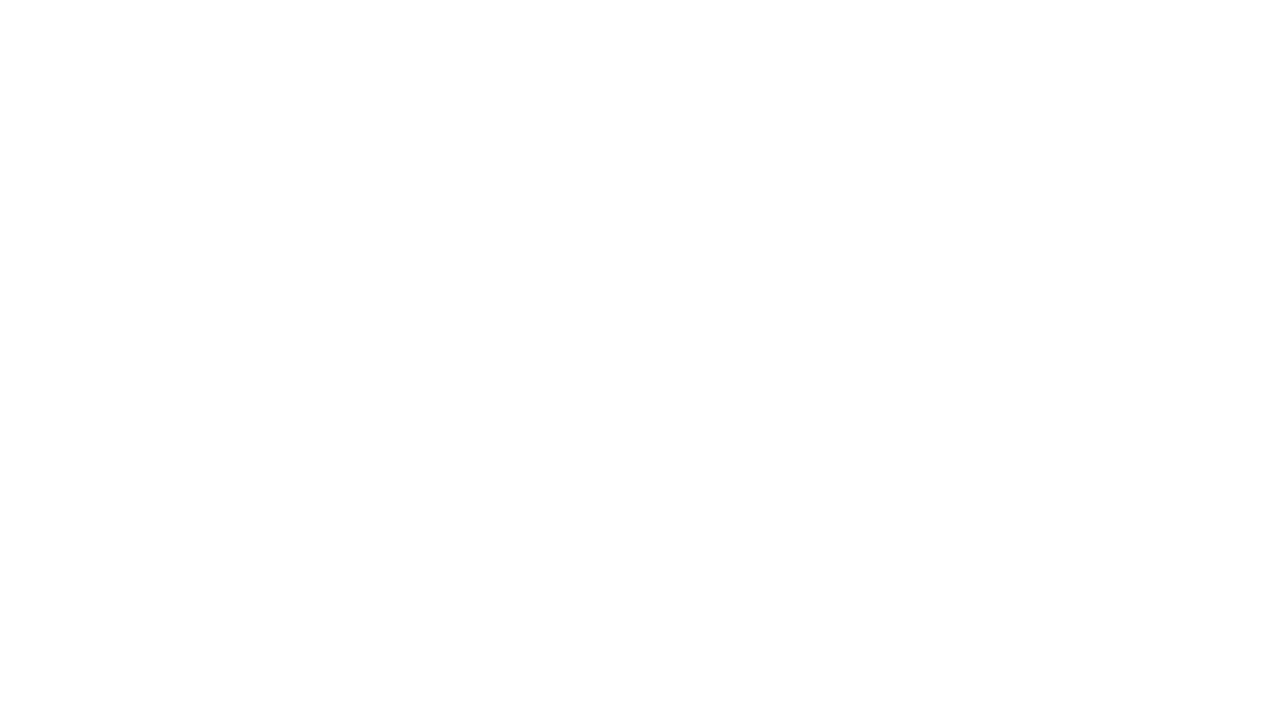

Clicked on 'Таблица размеров' (Size Chart) link at (159, 424) on xpath=/html/body/div[3]/div[2]/section/div/div/div[1]/div/article/div/div/div/di
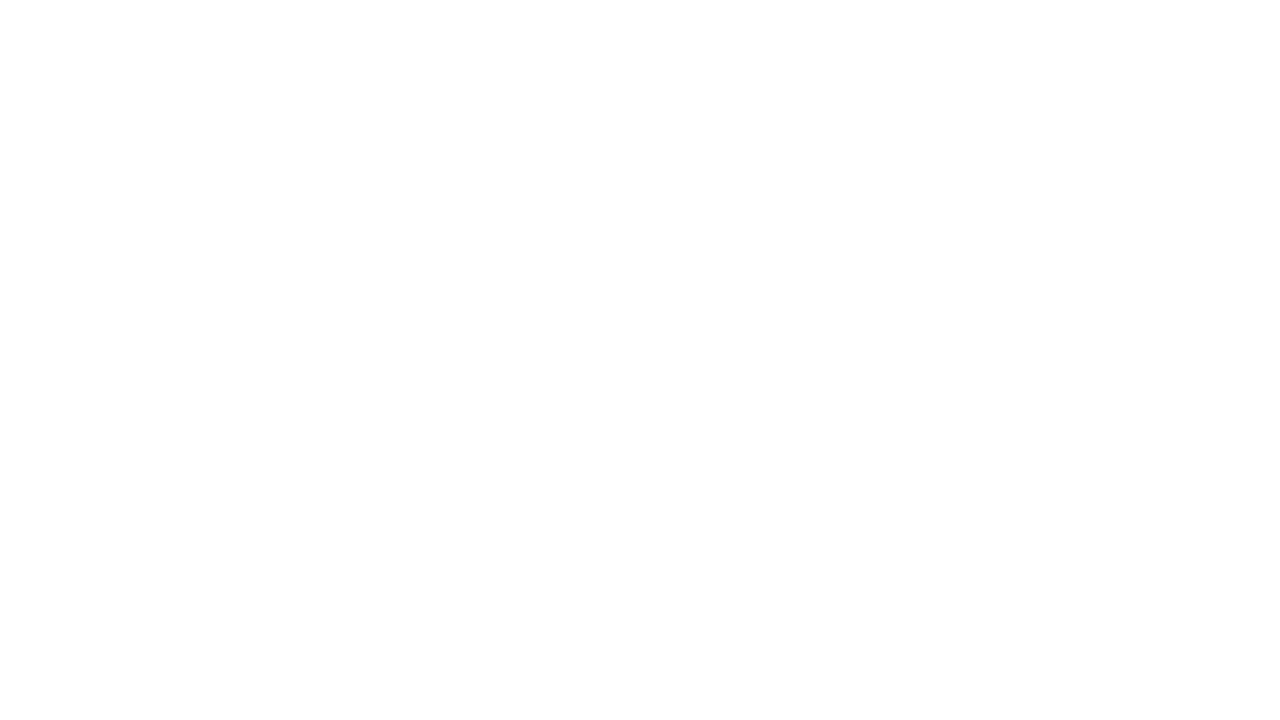

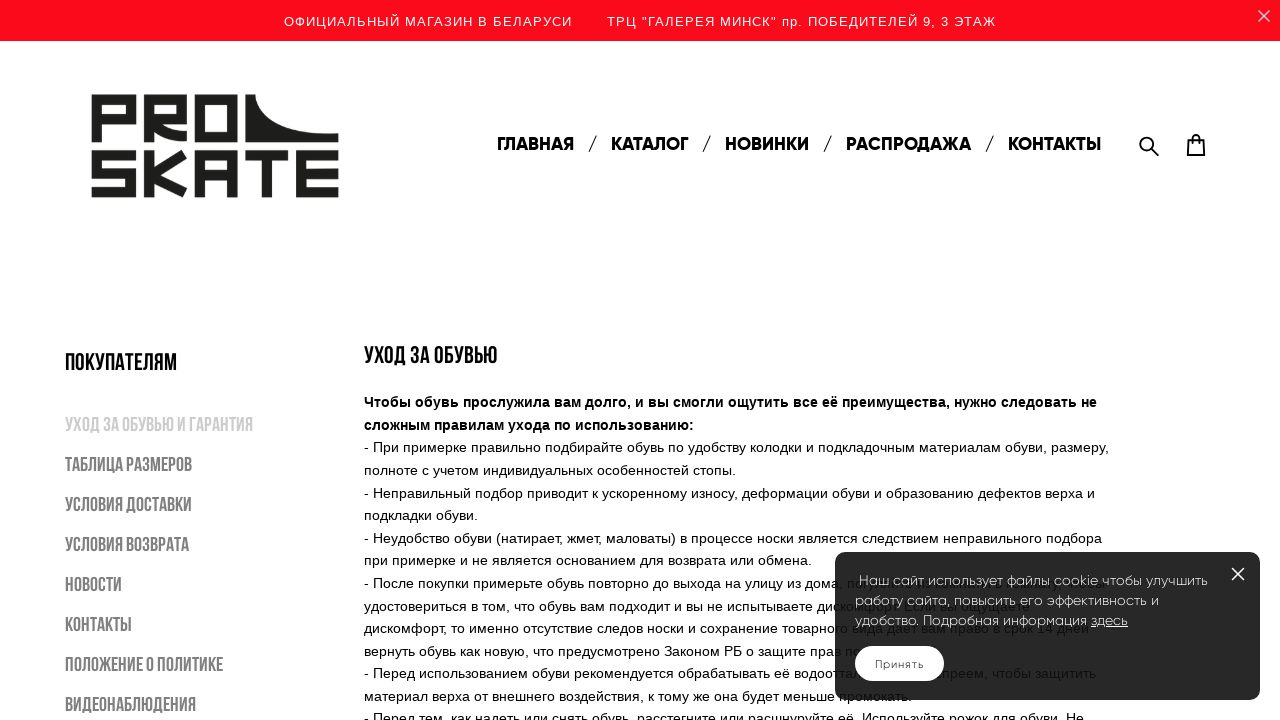